Tests dropdown selection functionality by selecting different options using visible text and index methods

Starting URL: https://the-internet.herokuapp.com/dropdown

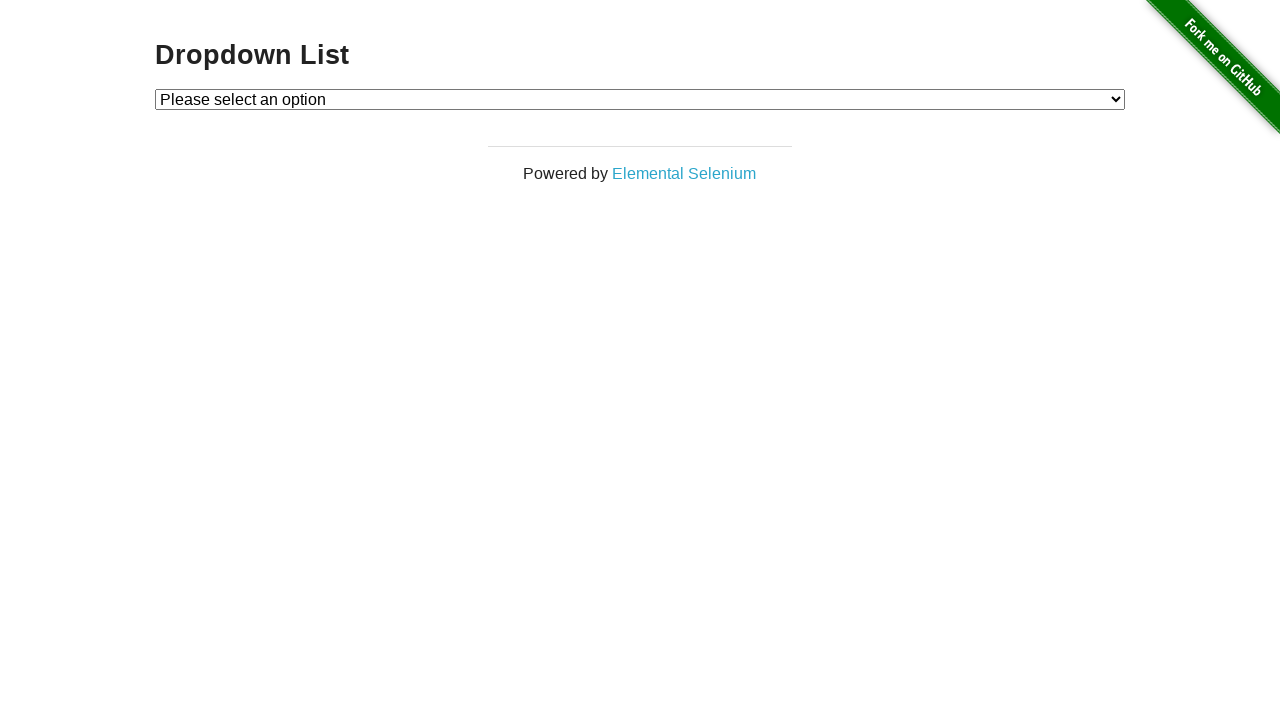

Located dropdown element with id 'dropdown'
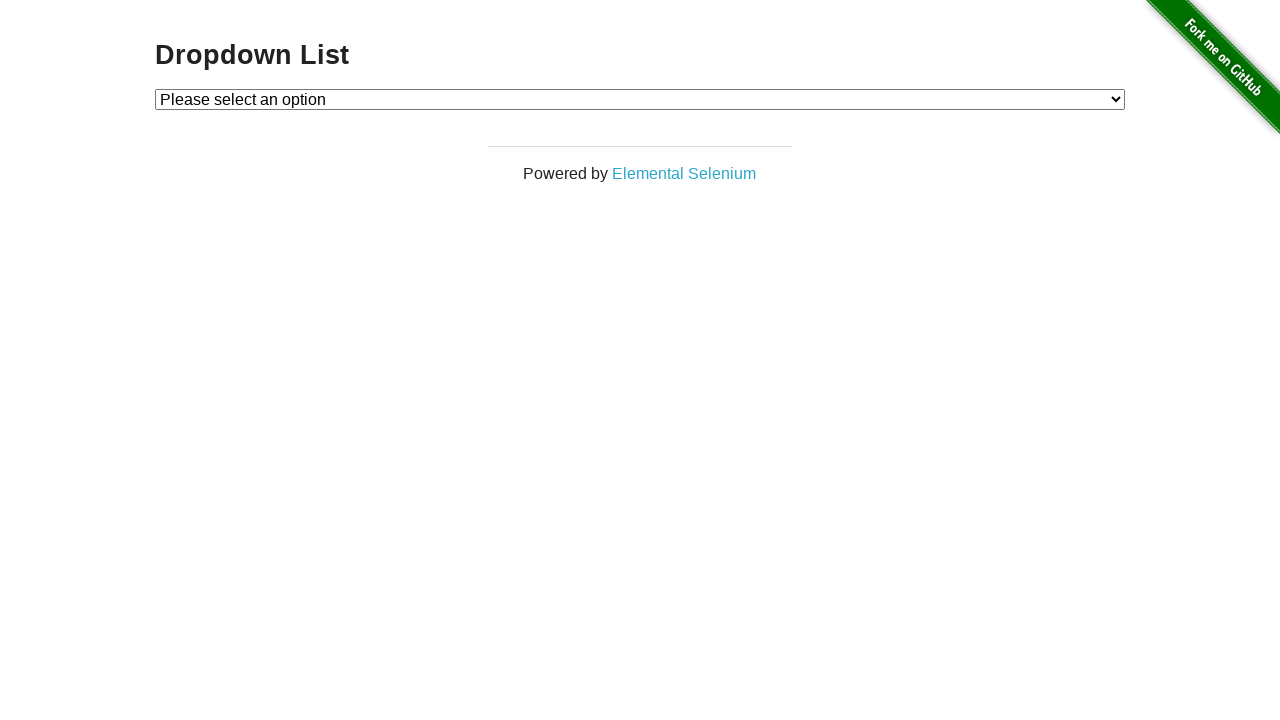

Selected 'Option 1' from dropdown by visible text on #dropdown
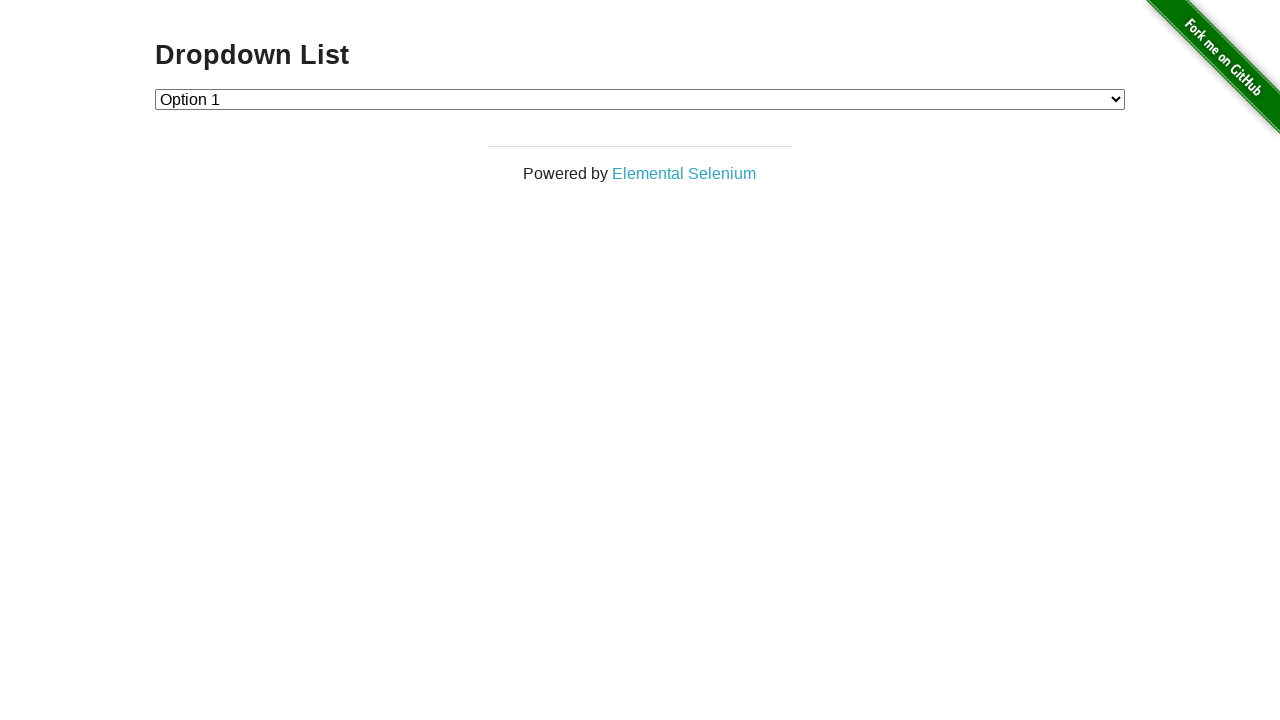

Located currently selected option element
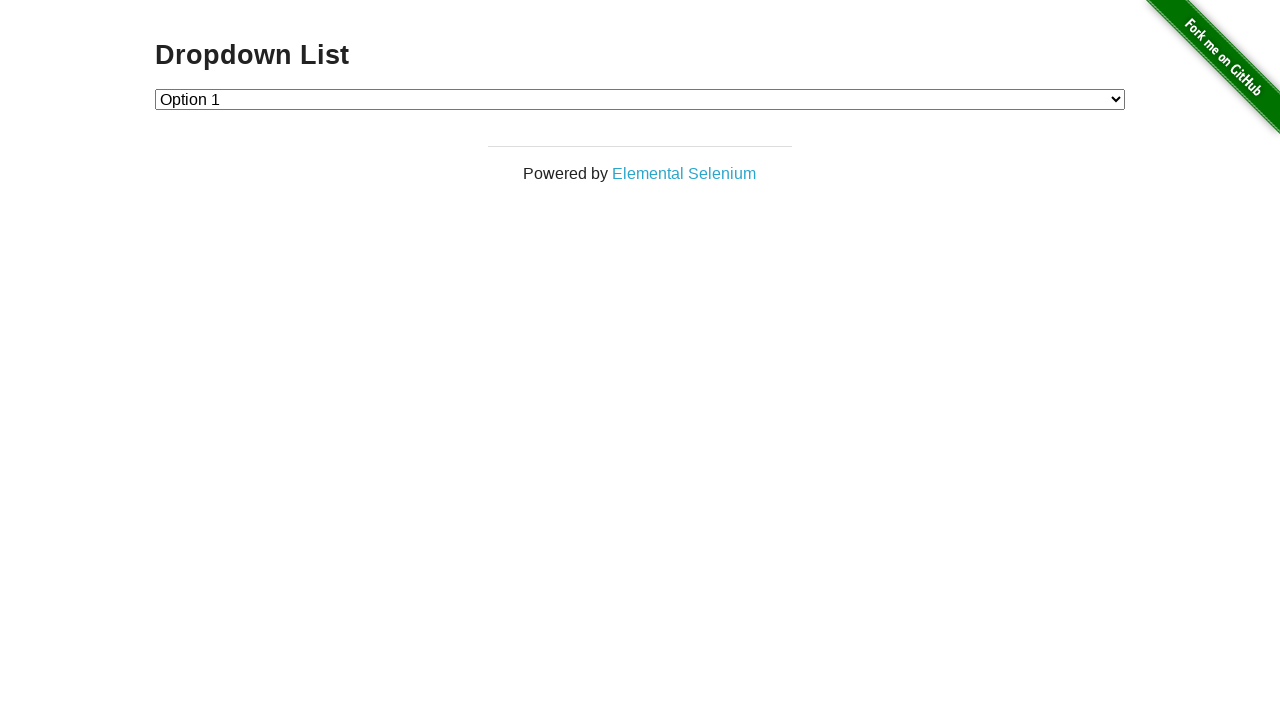

Printed selected option text: Option 1
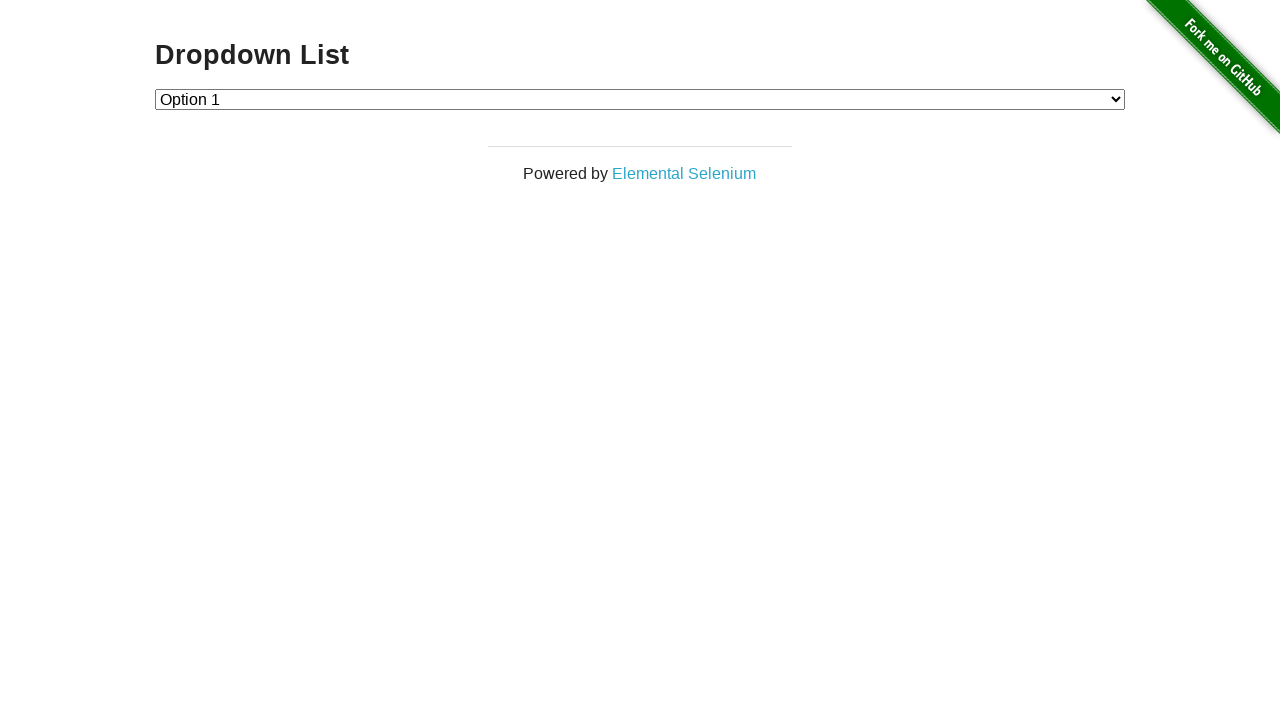

Waited 3 seconds before next selection
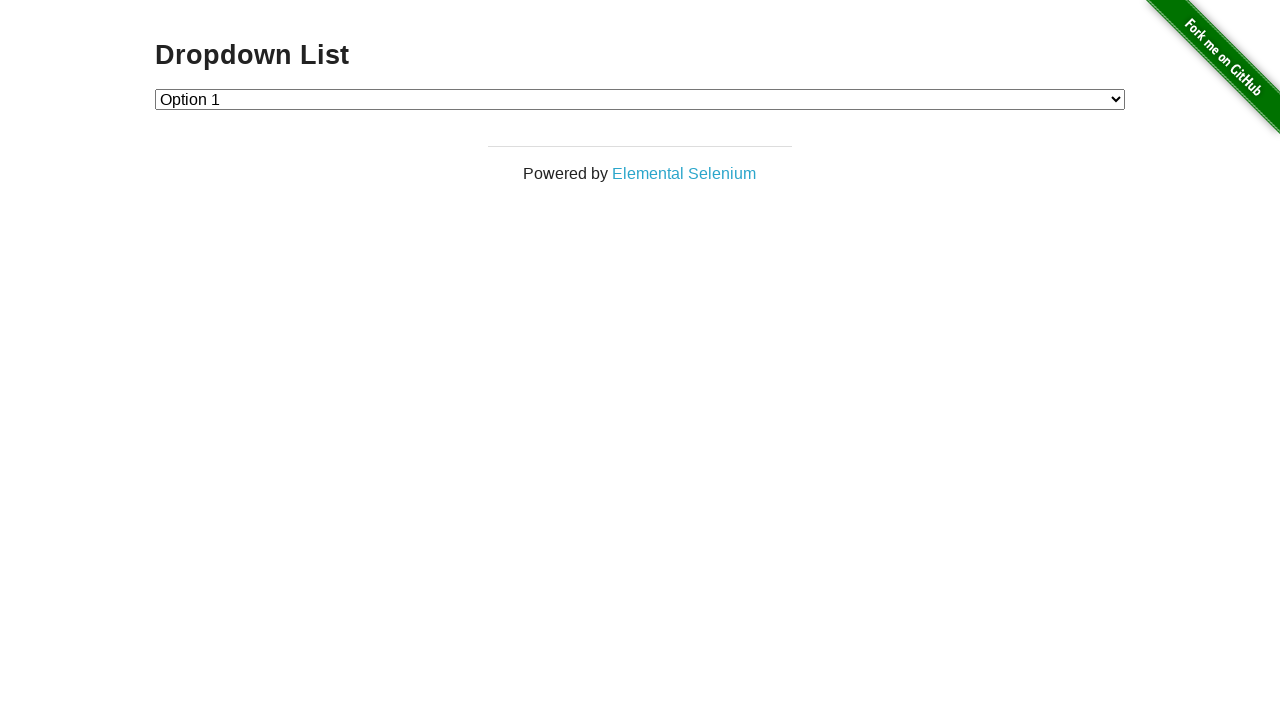

Selected option at index 2 from dropdown on #dropdown
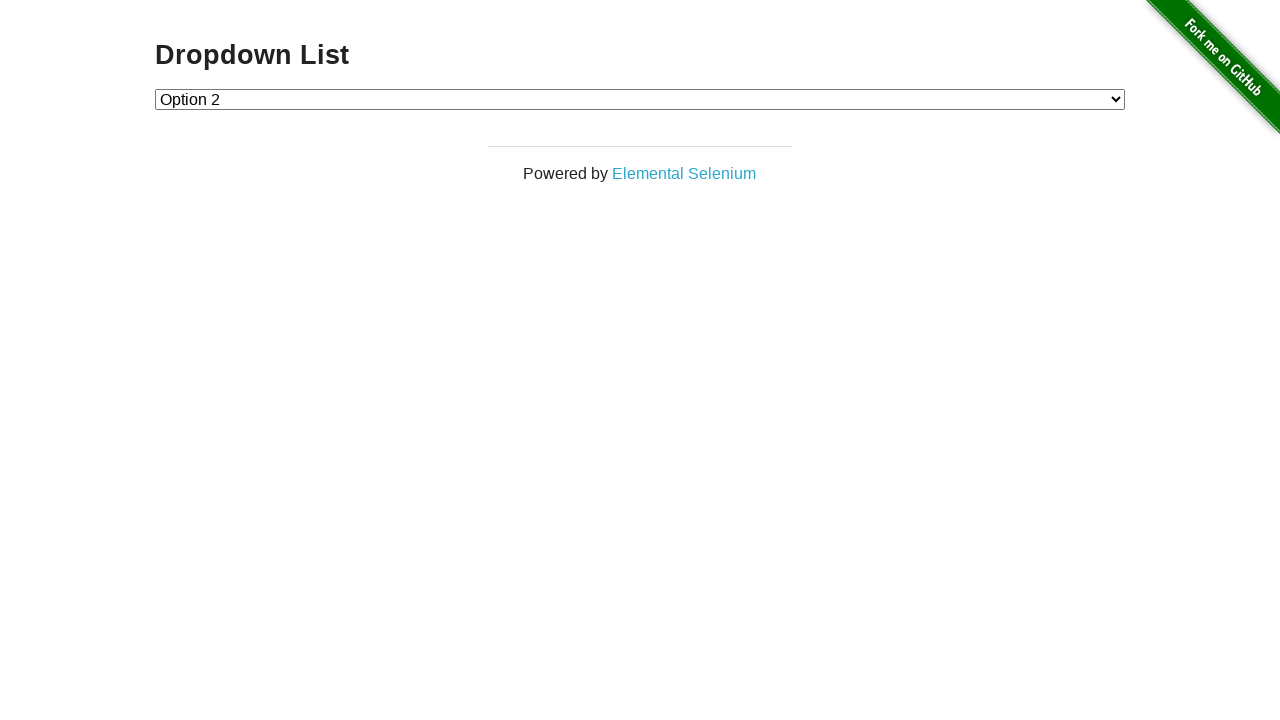

Located currently selected option element after second selection
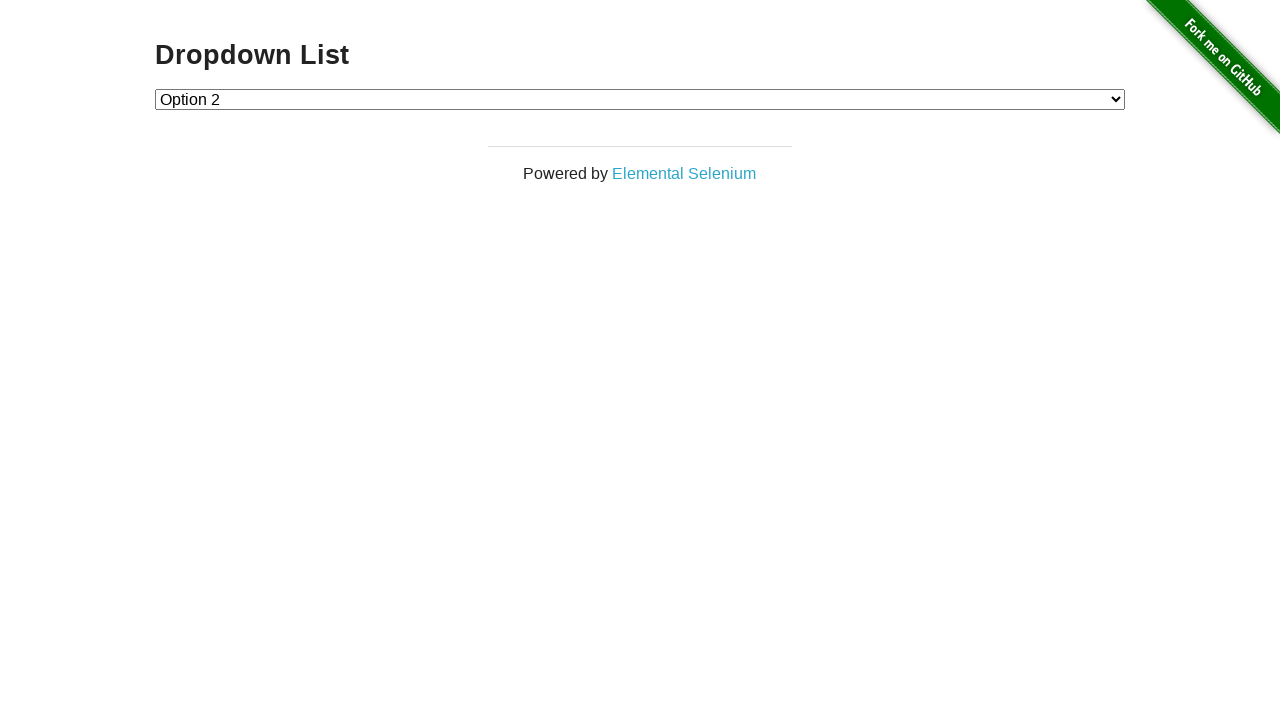

Printed selected option text: Option 2
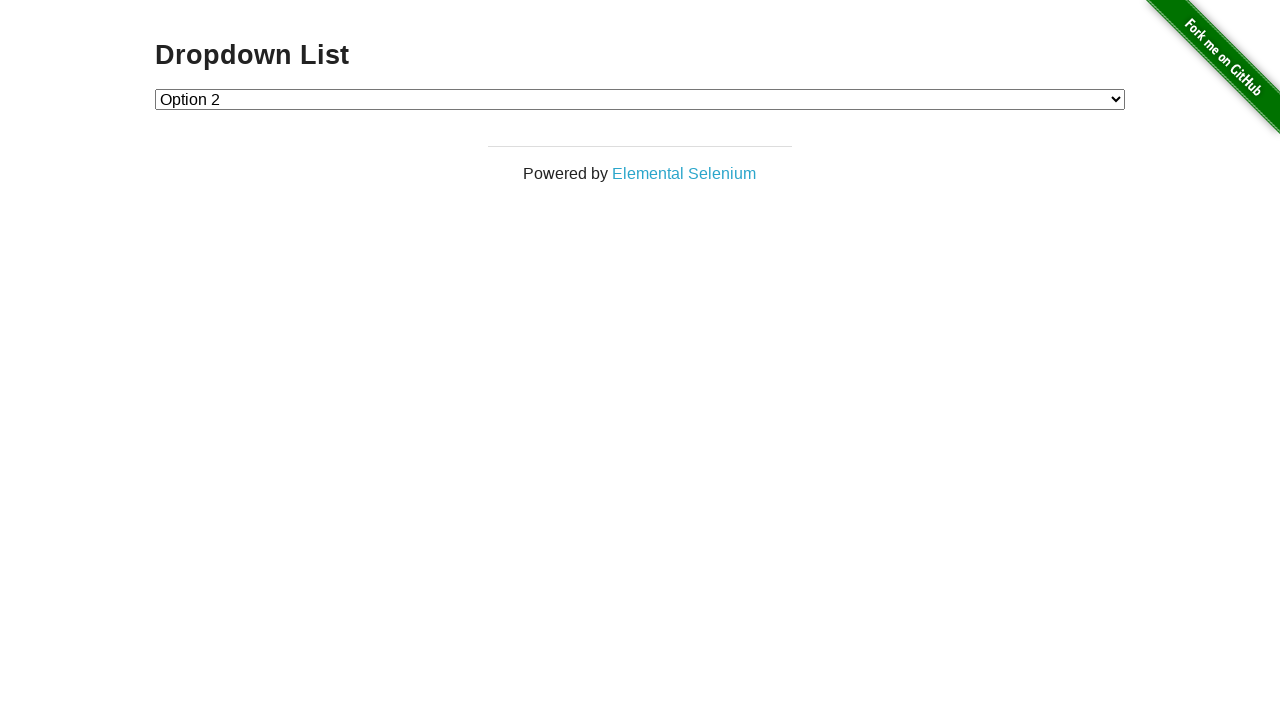

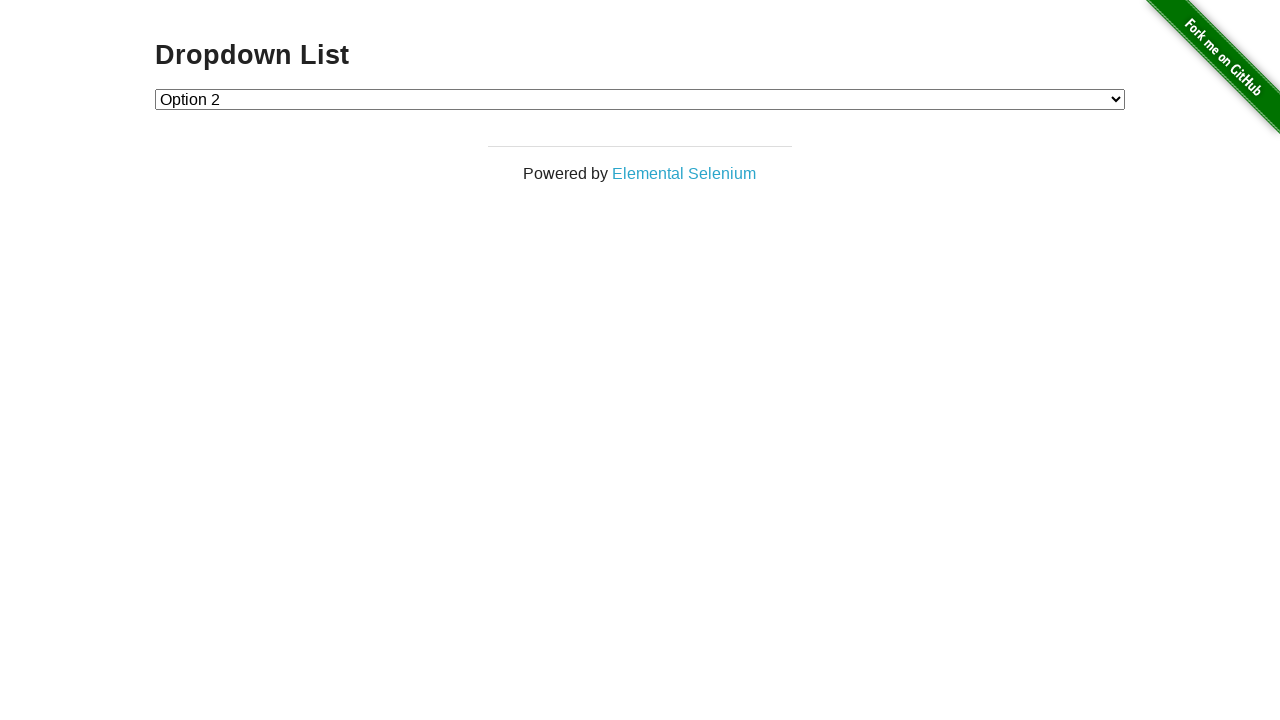